Tests navigation on an MVC test application by clicking on the Students link from the homepage

Starting URL: https://gravitymvctestapplication.azurewebsites.net/

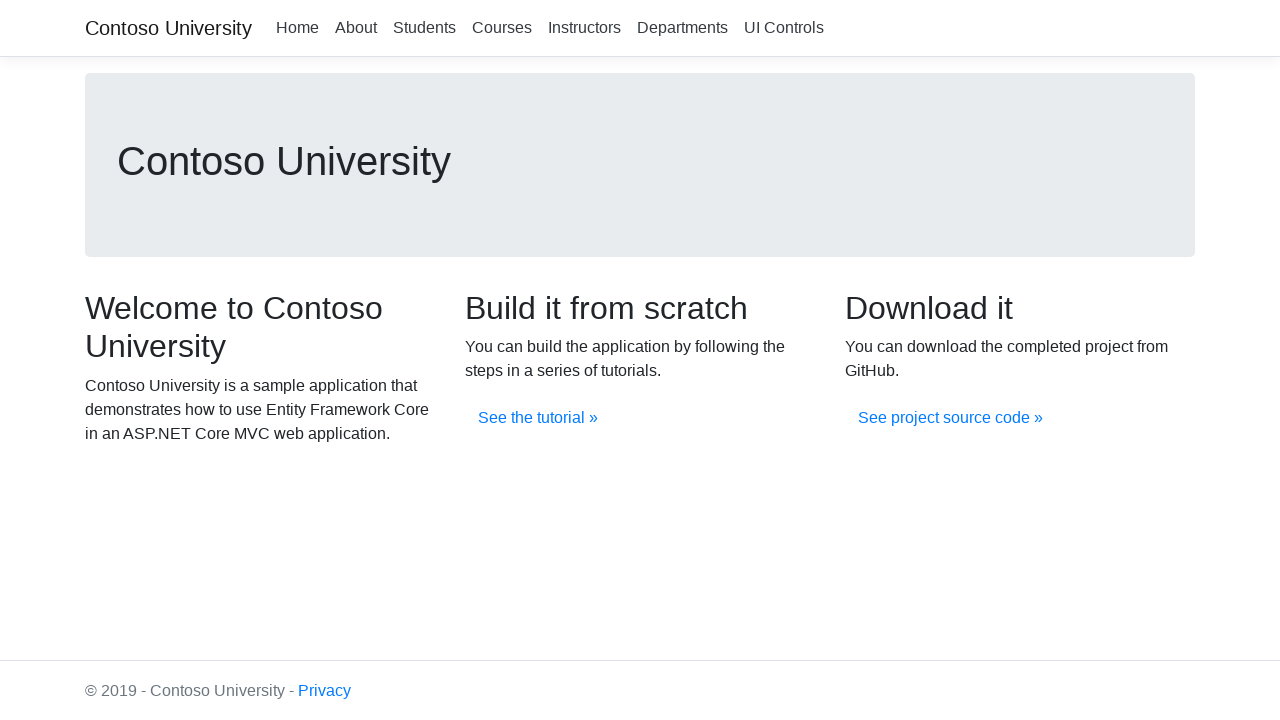

Clicked on Students link from homepage at (424, 28) on xpath=//a[.='Students']
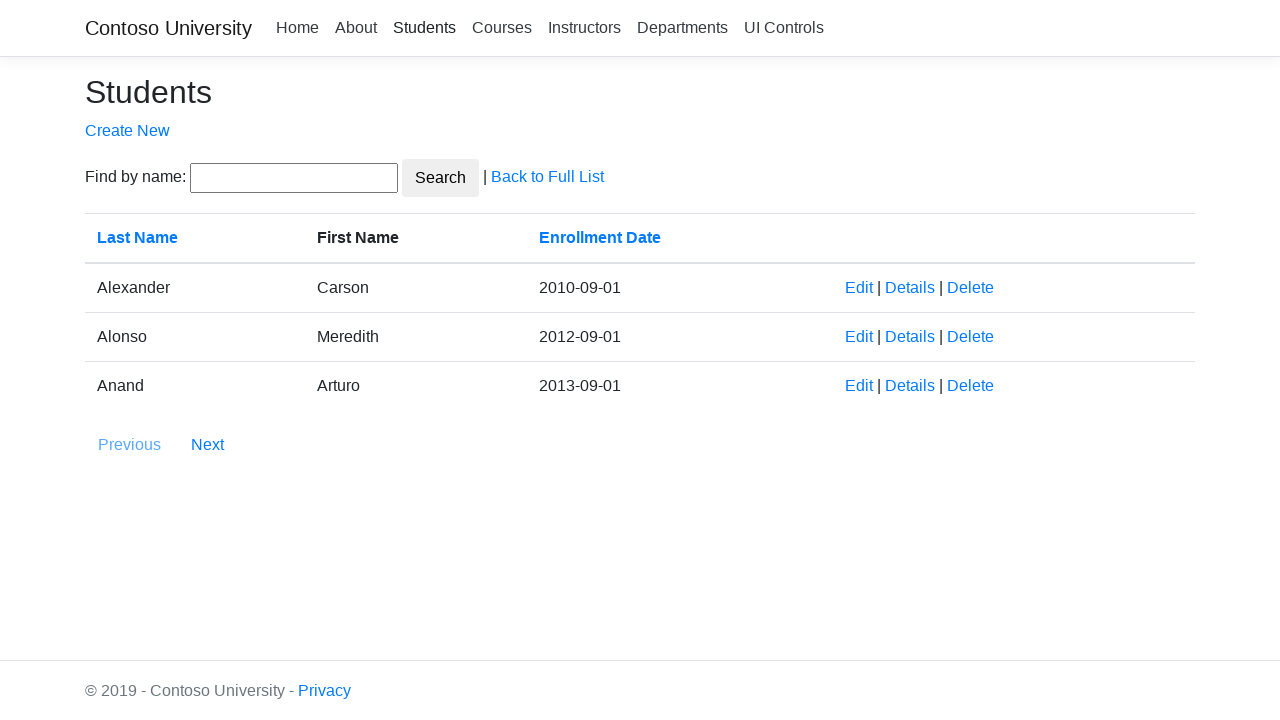

Navigation to Students page completed
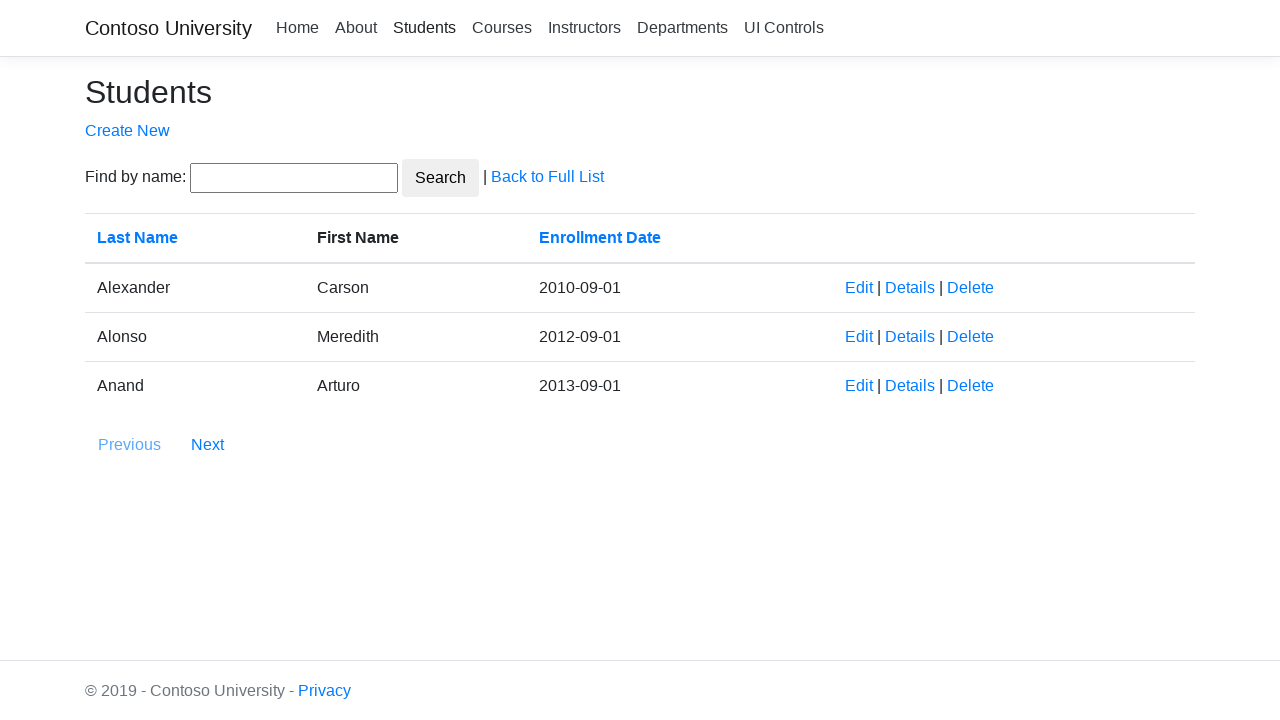

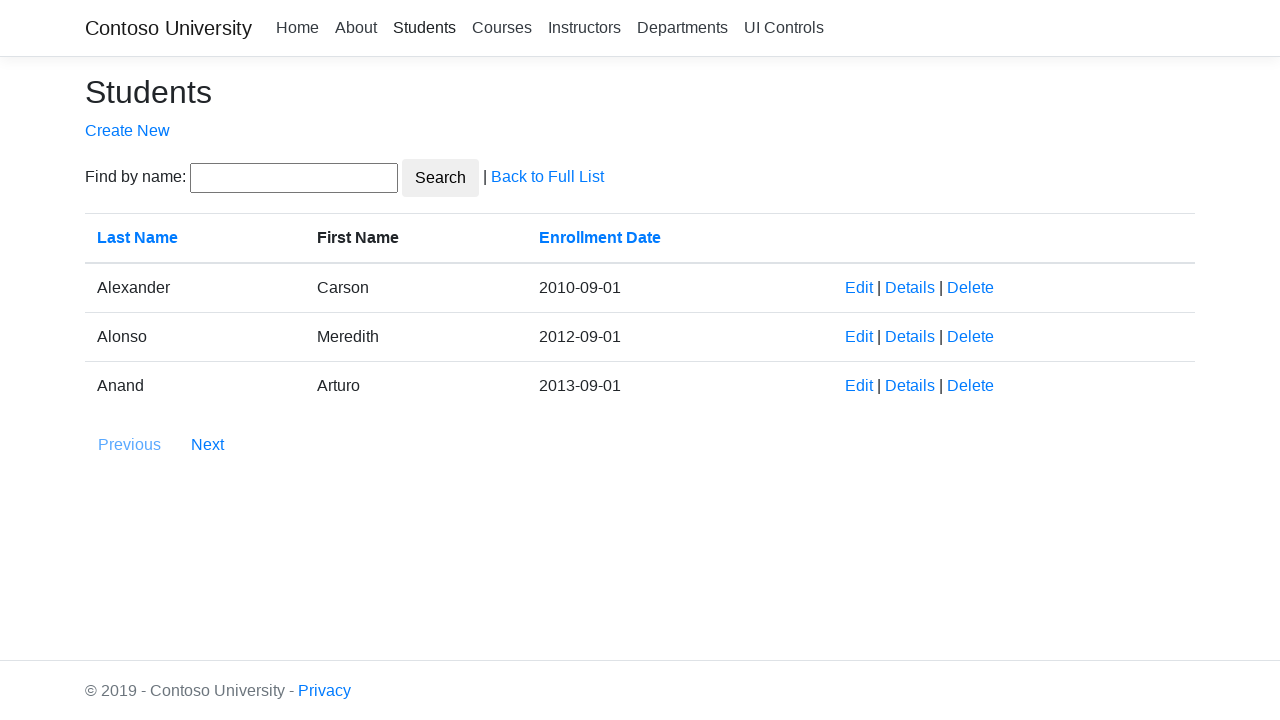